Creates a task, hovers over it to reveal the delete button, clicks delete, and verifies the task is removed

Starting URL: https://todomvc.com/examples/react/dist/

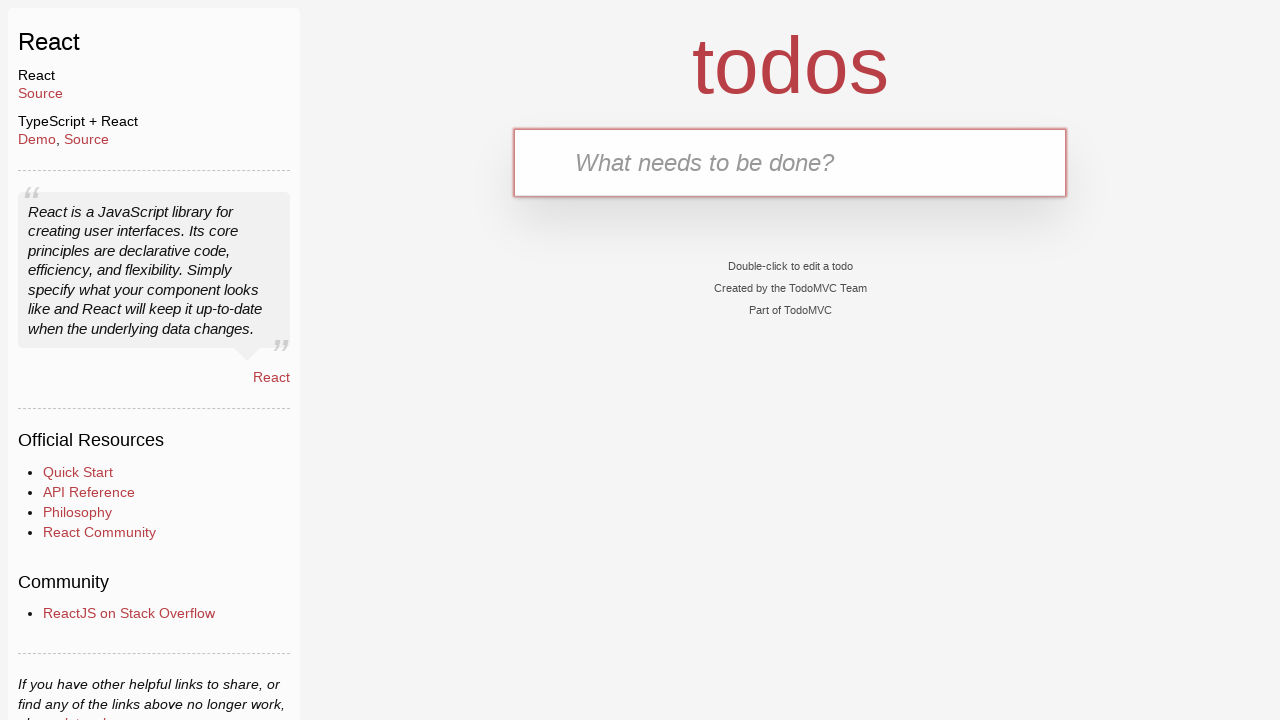

Filled new todo input with 'myTask' on .new-todo
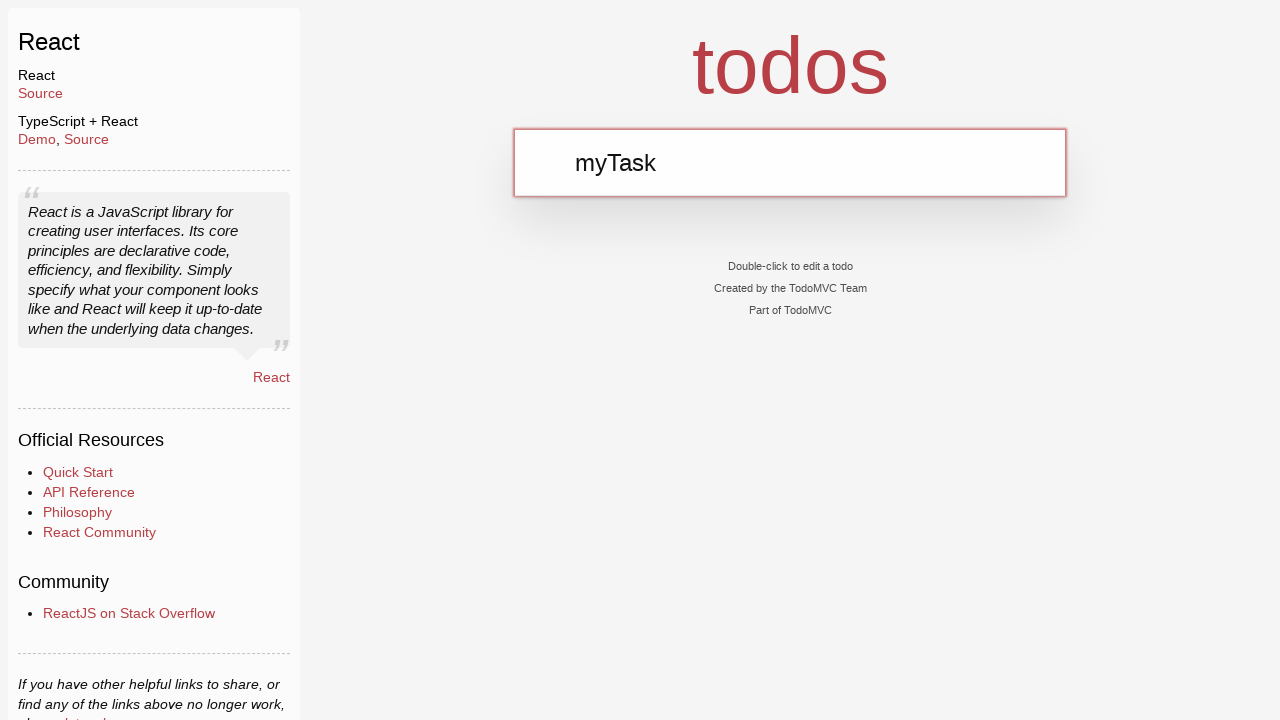

Pressed Enter to create the task on .new-todo
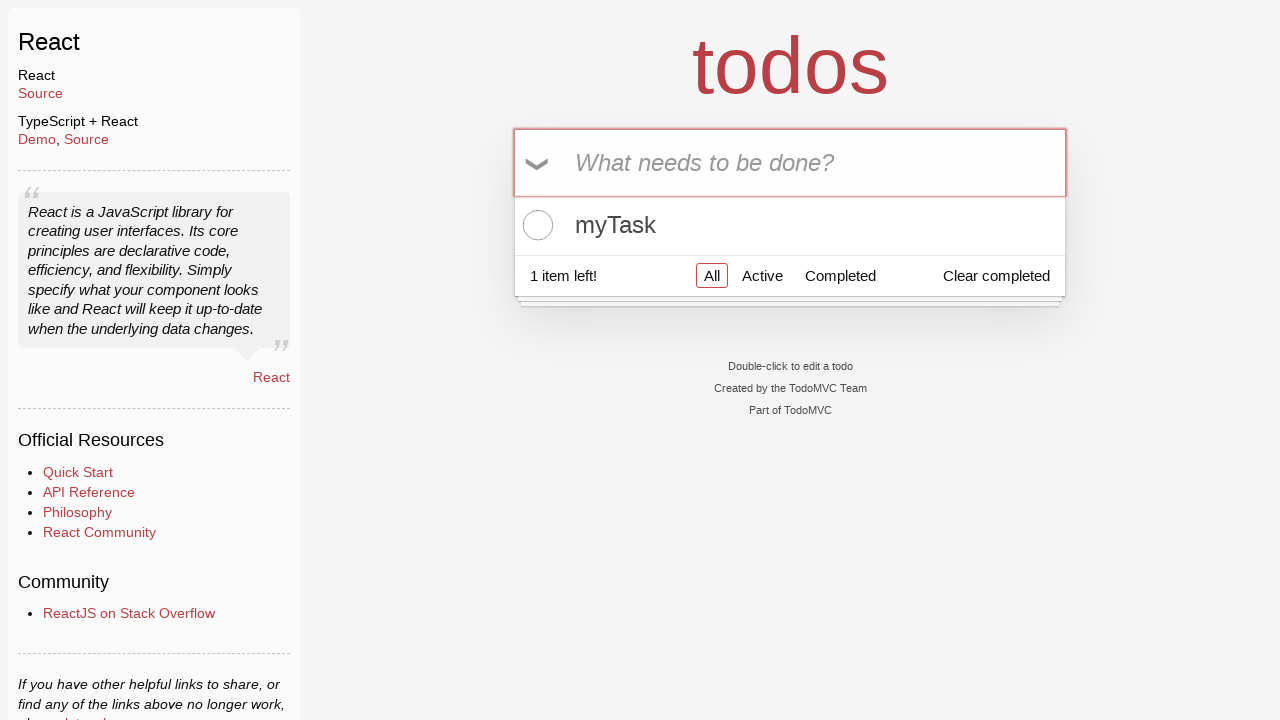

Task appeared in the list
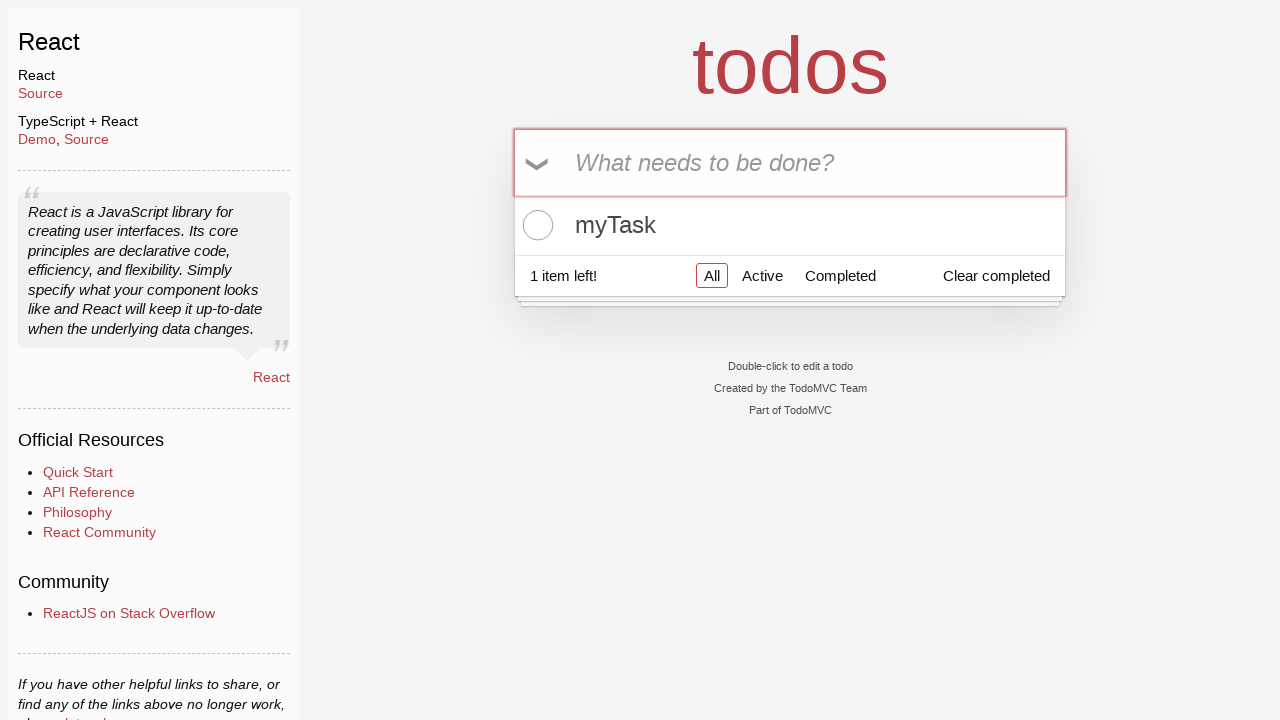

Hovered over task to reveal delete button at (790, 225) on [data-testid='todo-item-label']
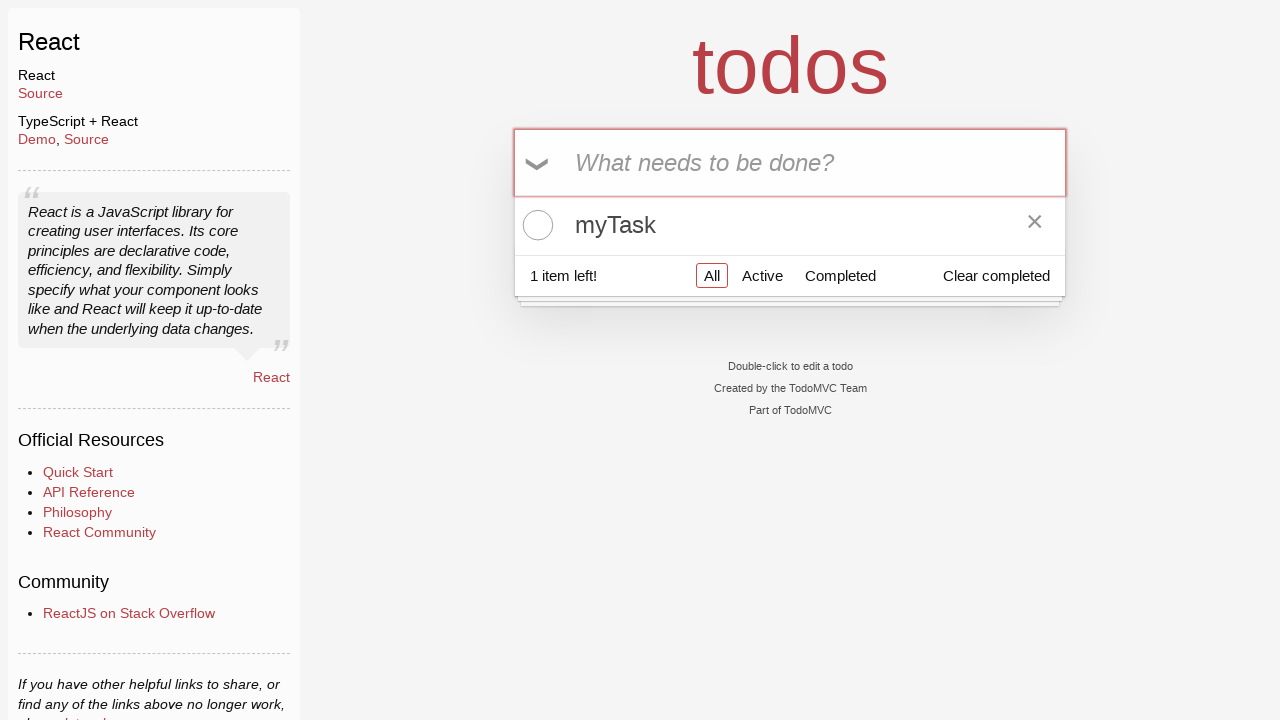

Clicked delete button (X icon) at (1035, 225) on .destroy
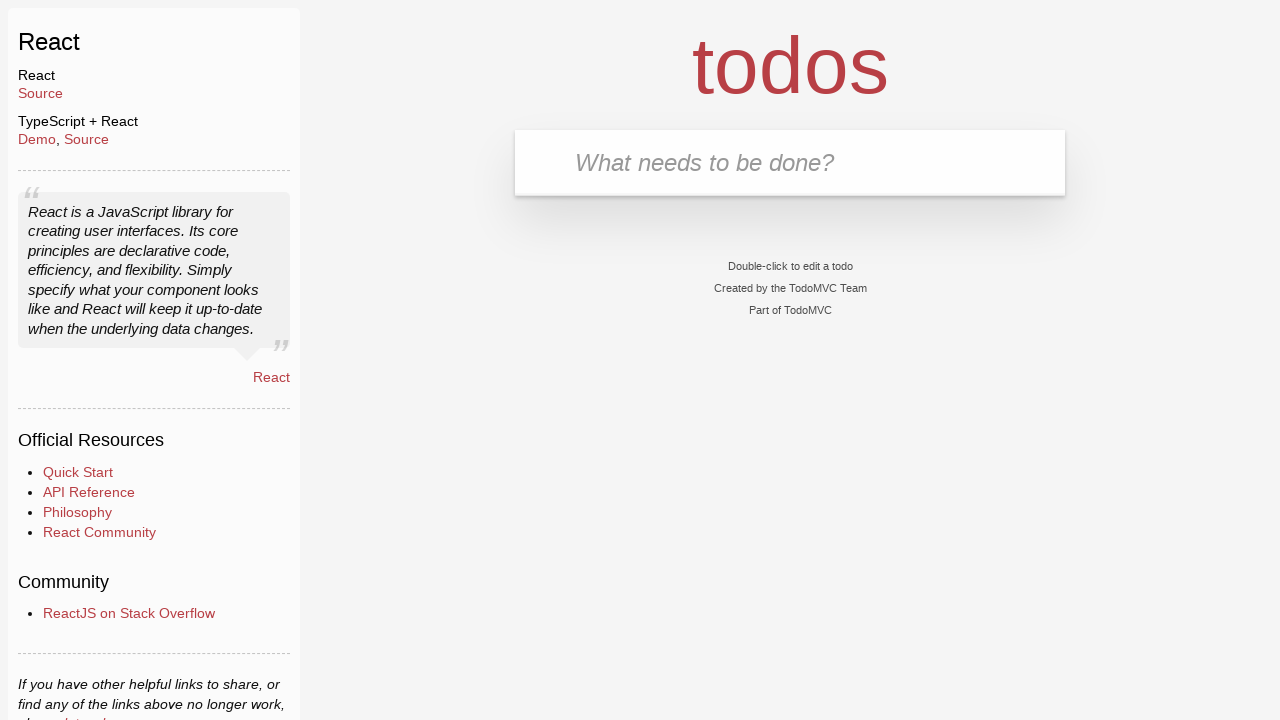

Verified task was removed from the list
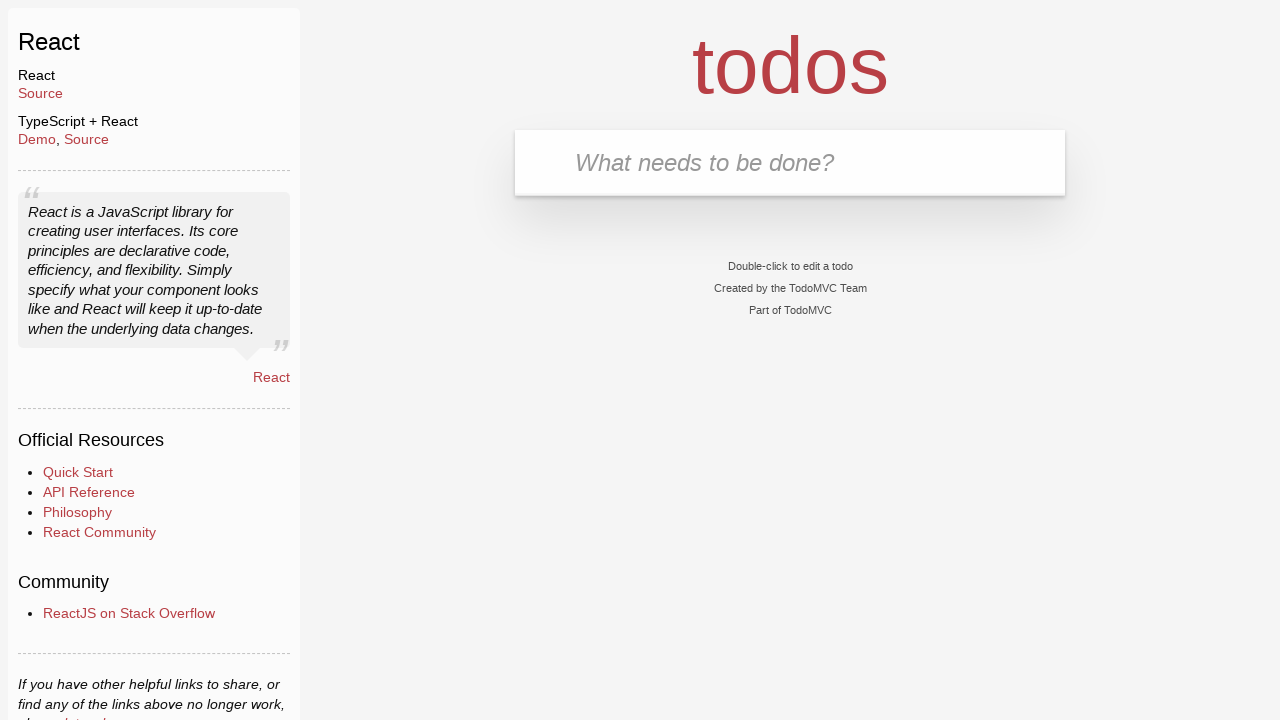

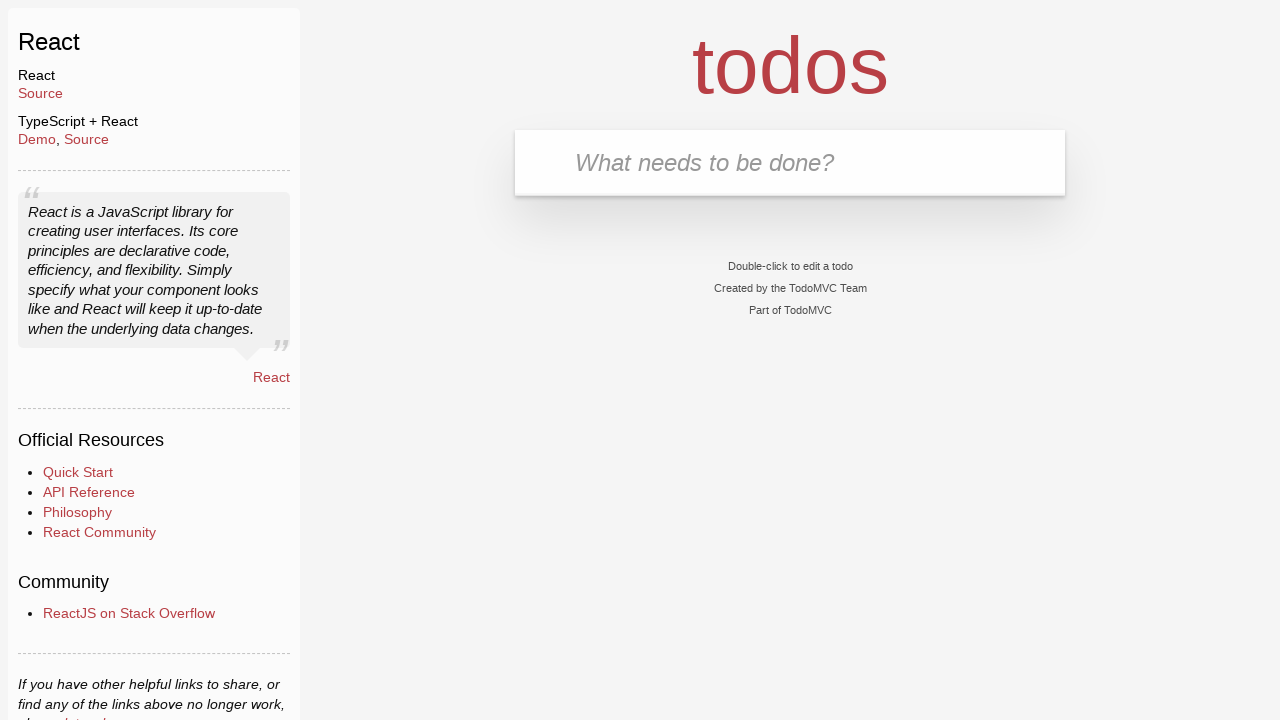